Tests JavaScript Confirm functionality by clicking the JS Confirm button, accepting the confirm dialog, and verifying the result message

Starting URL: https://the-internet.herokuapp.com/javascript_alerts

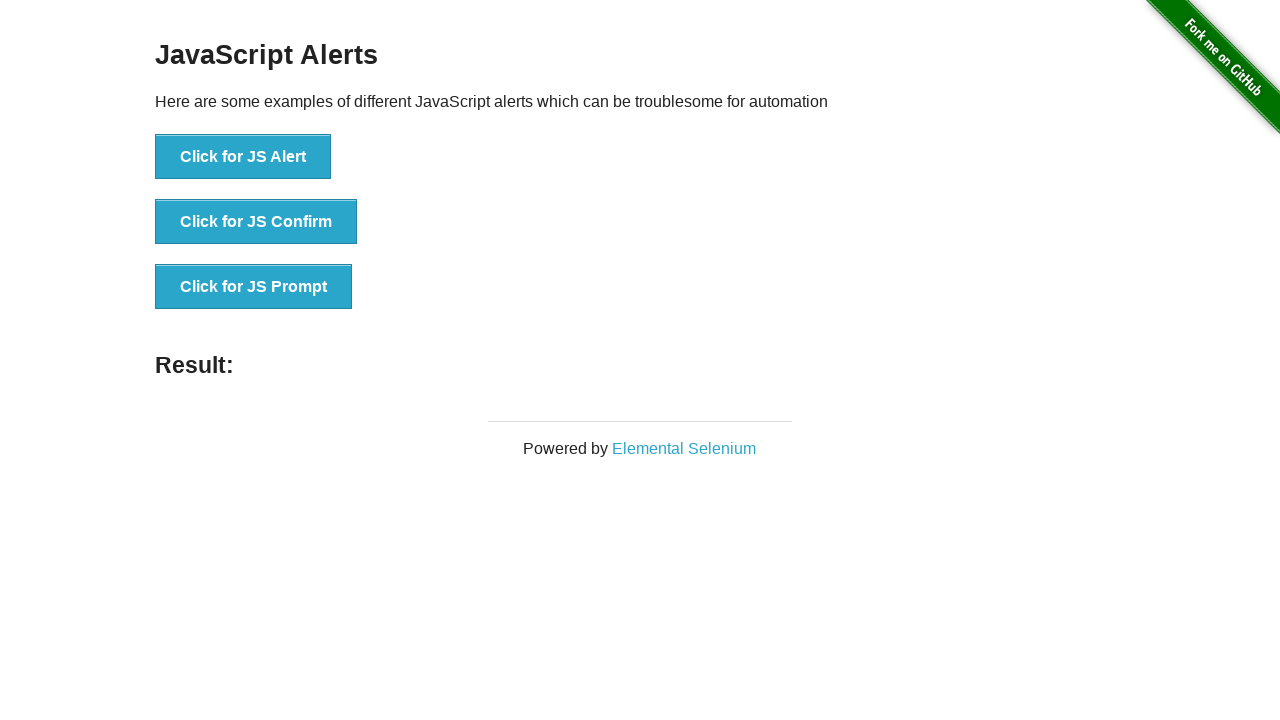

Set up dialog handler to accept confirm dialogs
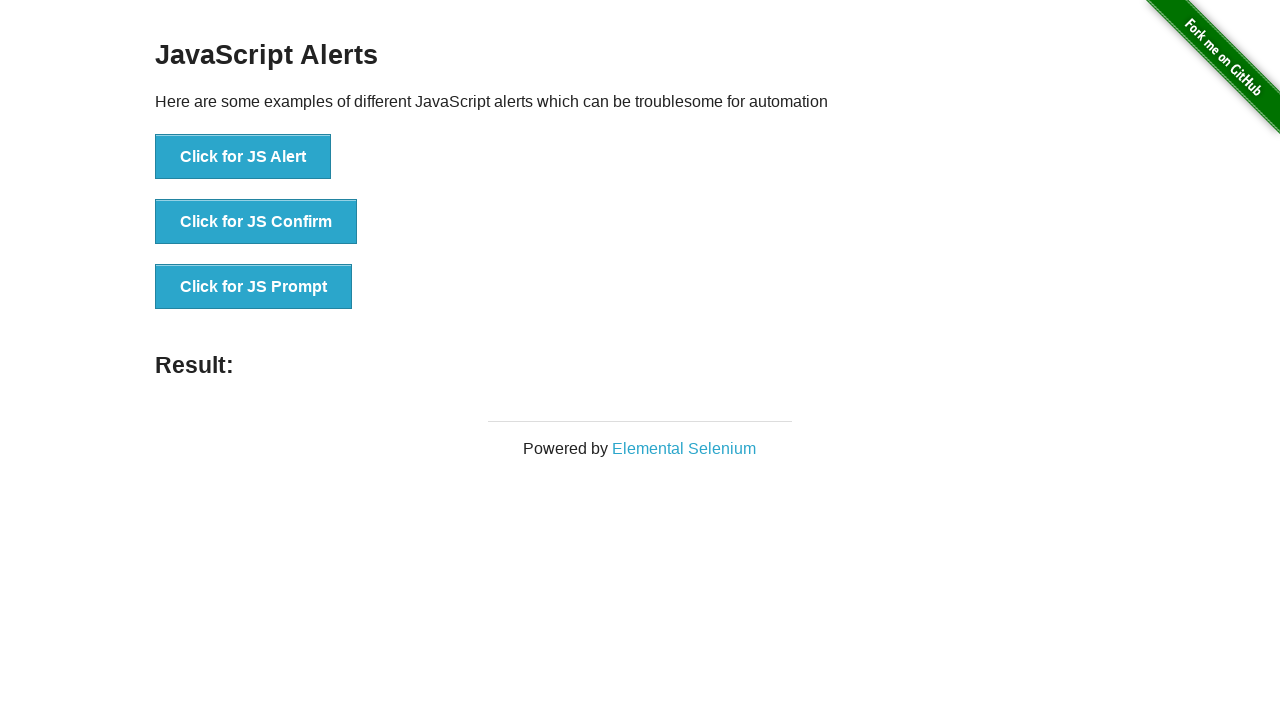

Clicked the JS Confirm button at (256, 222) on button[onclick*='jsConfirm']
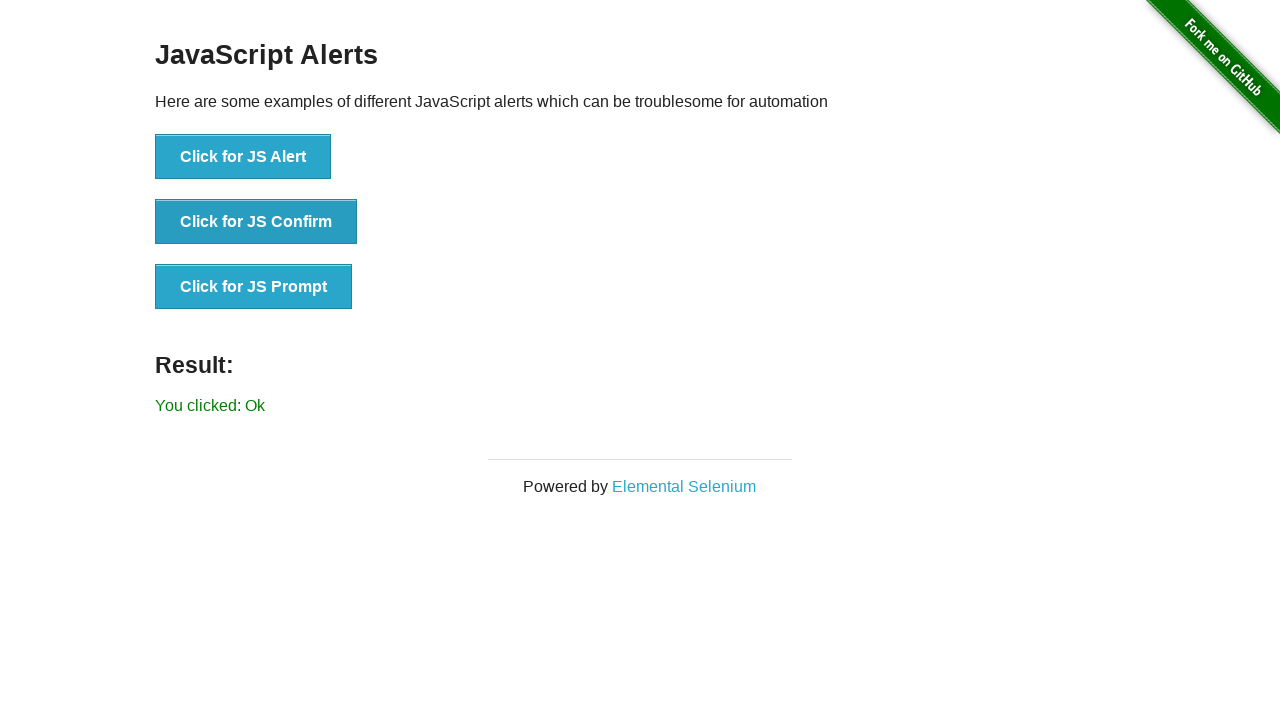

Confirm dialog was accepted and result message appeared
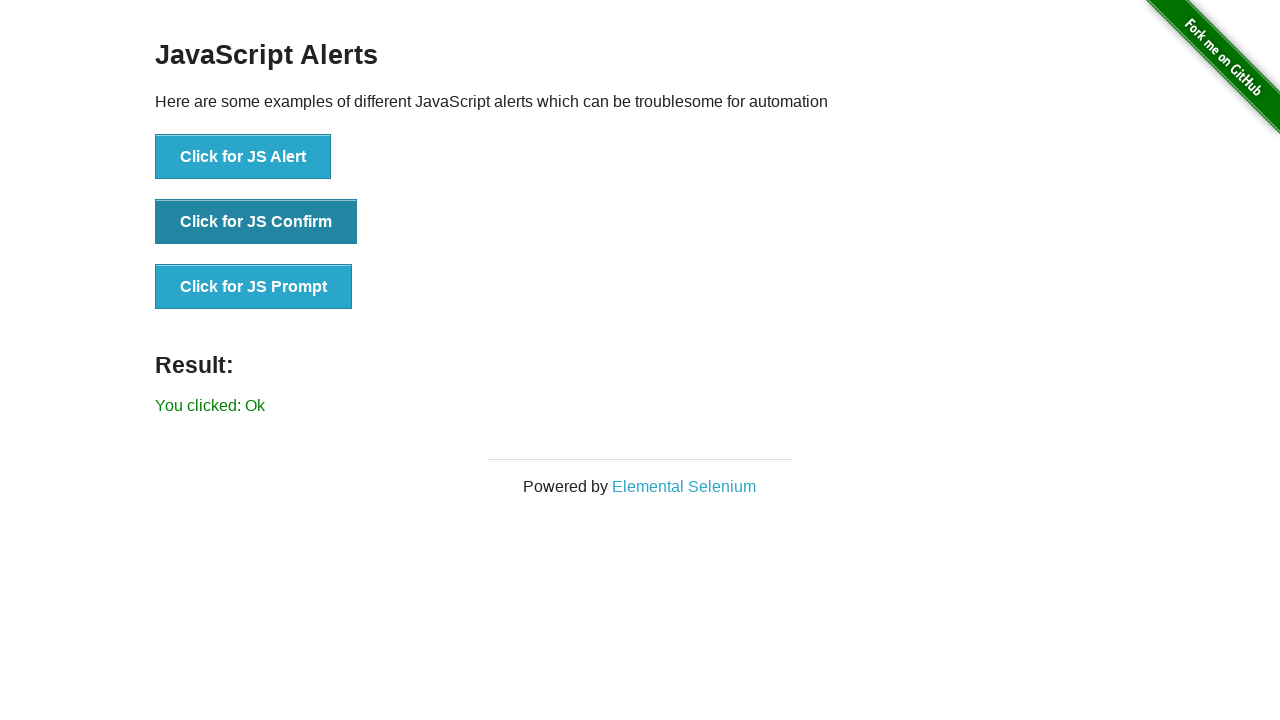

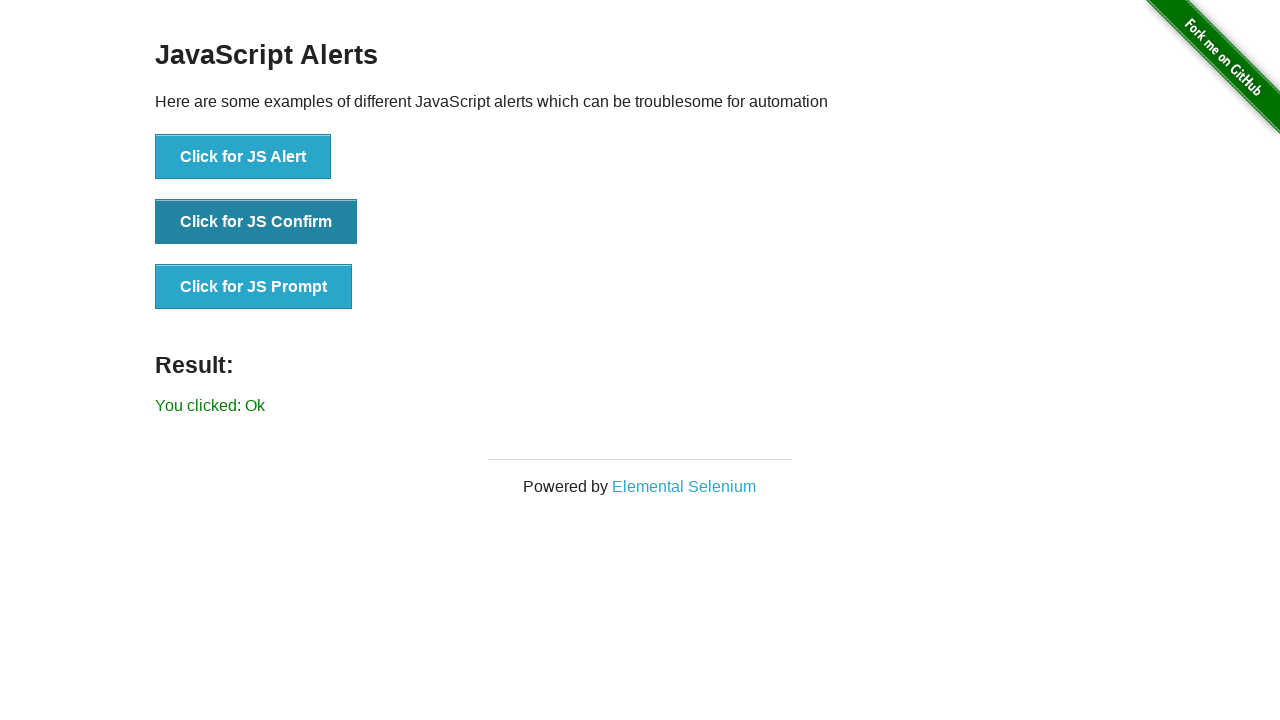